Tests dynamic content loading by clicking a start button and waiting for "Hello World!" text to appear

Starting URL: https://the-internet.herokuapp.com/dynamic_loading/1

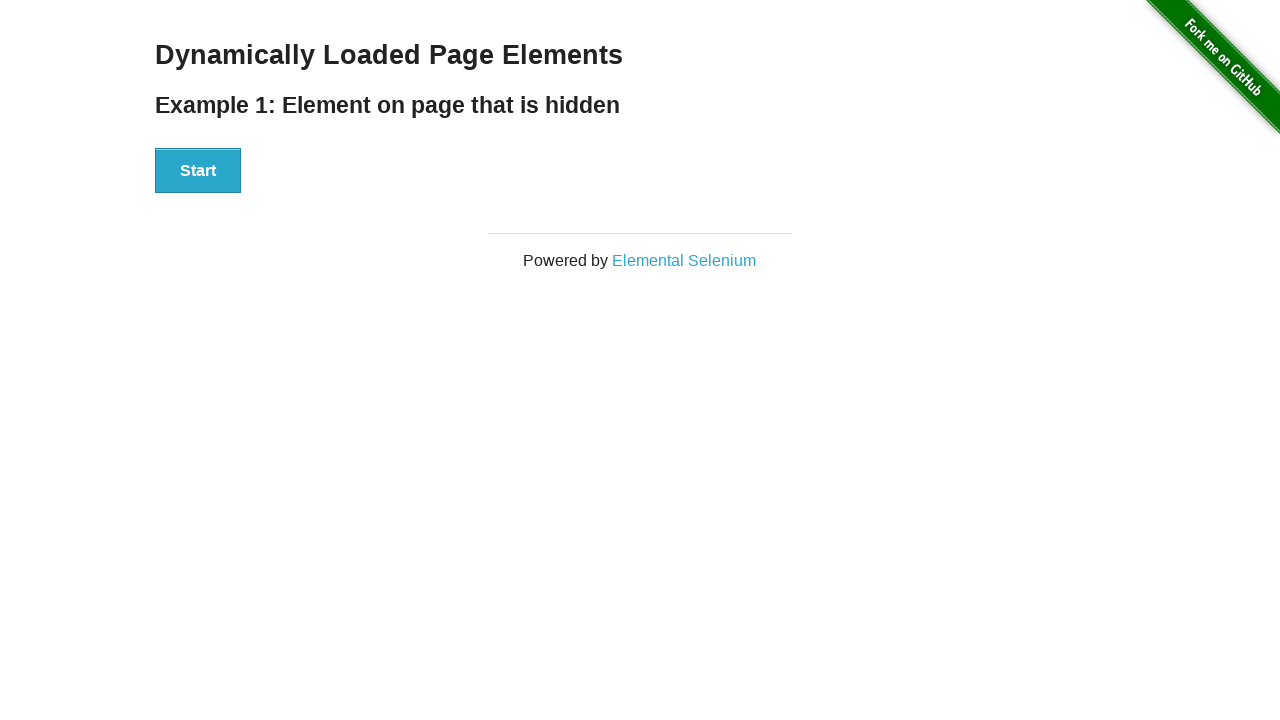

Clicked start button to trigger dynamic content loading at (198, 171) on div[id='start']>button
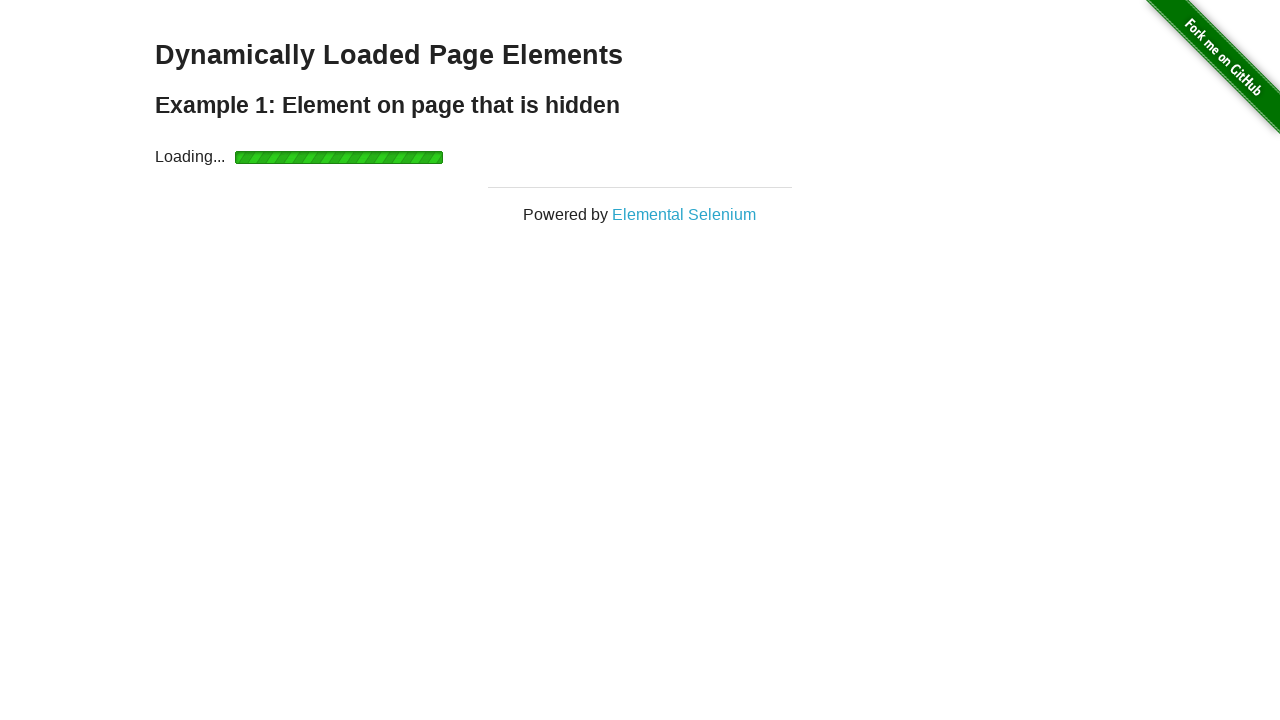

Waited for 'Hello World!' text to appear in finish element
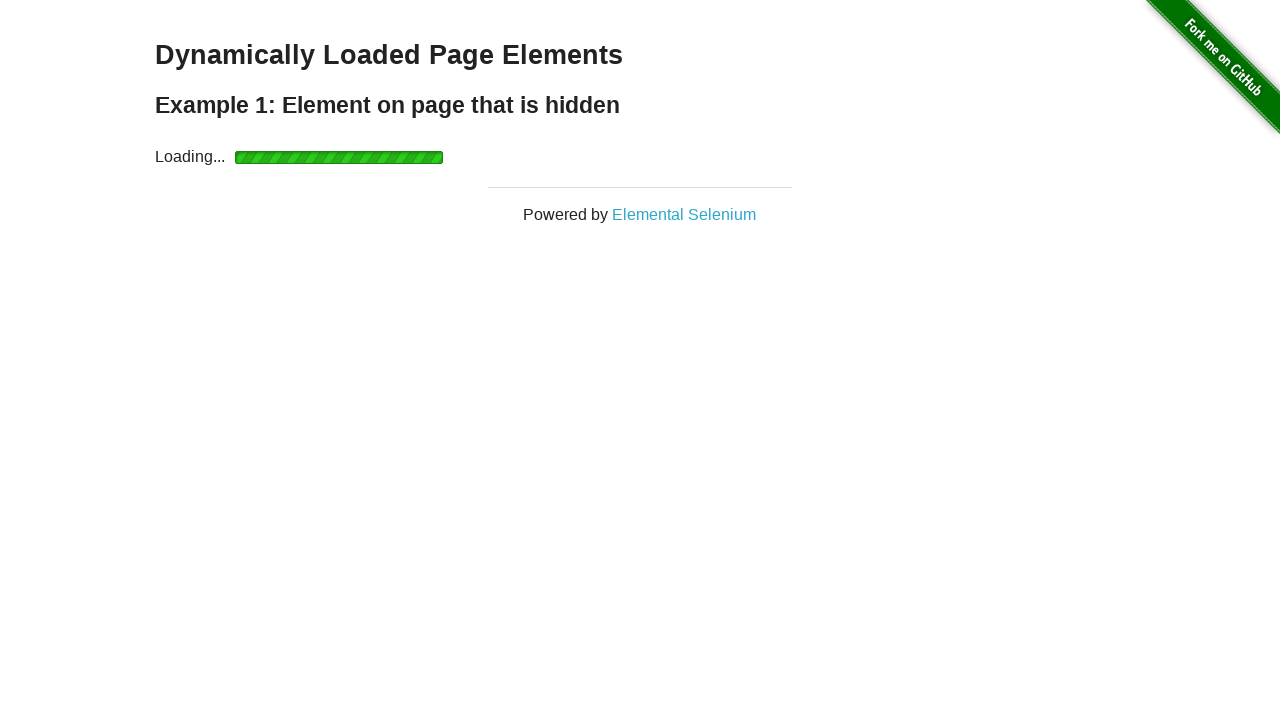

Located the finish text element
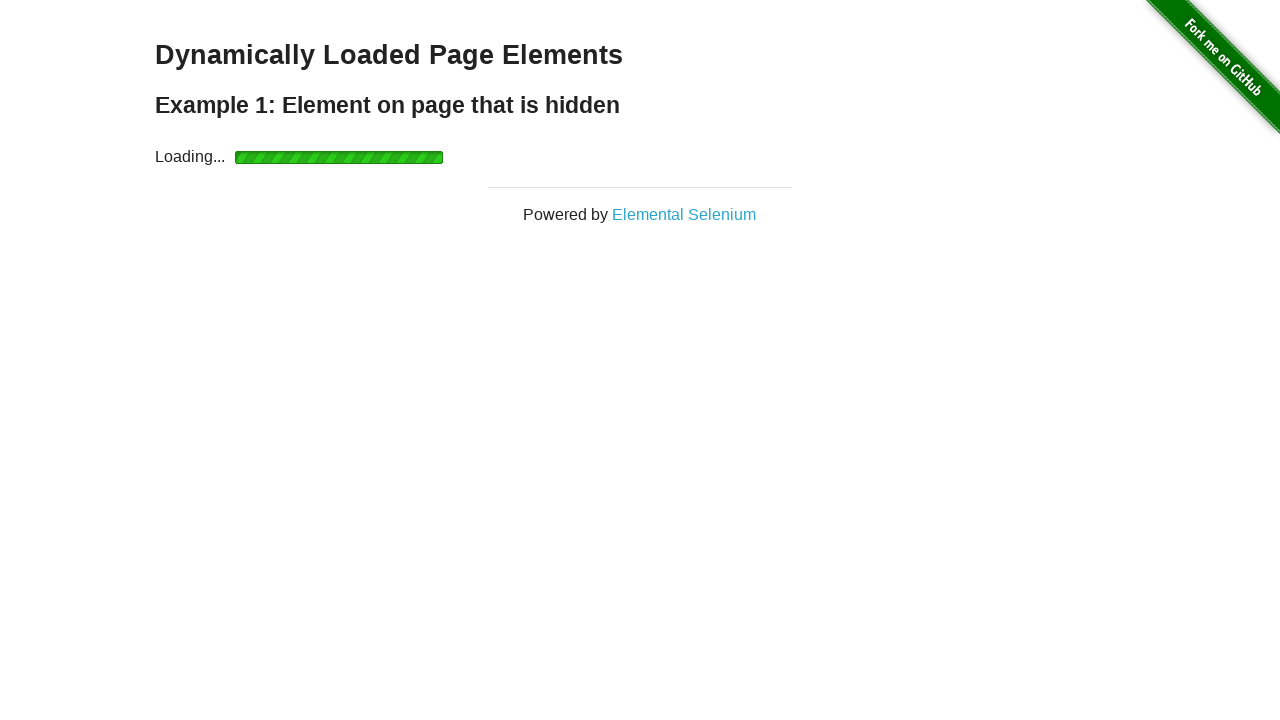

Verified that finish text equals 'Hello World!'
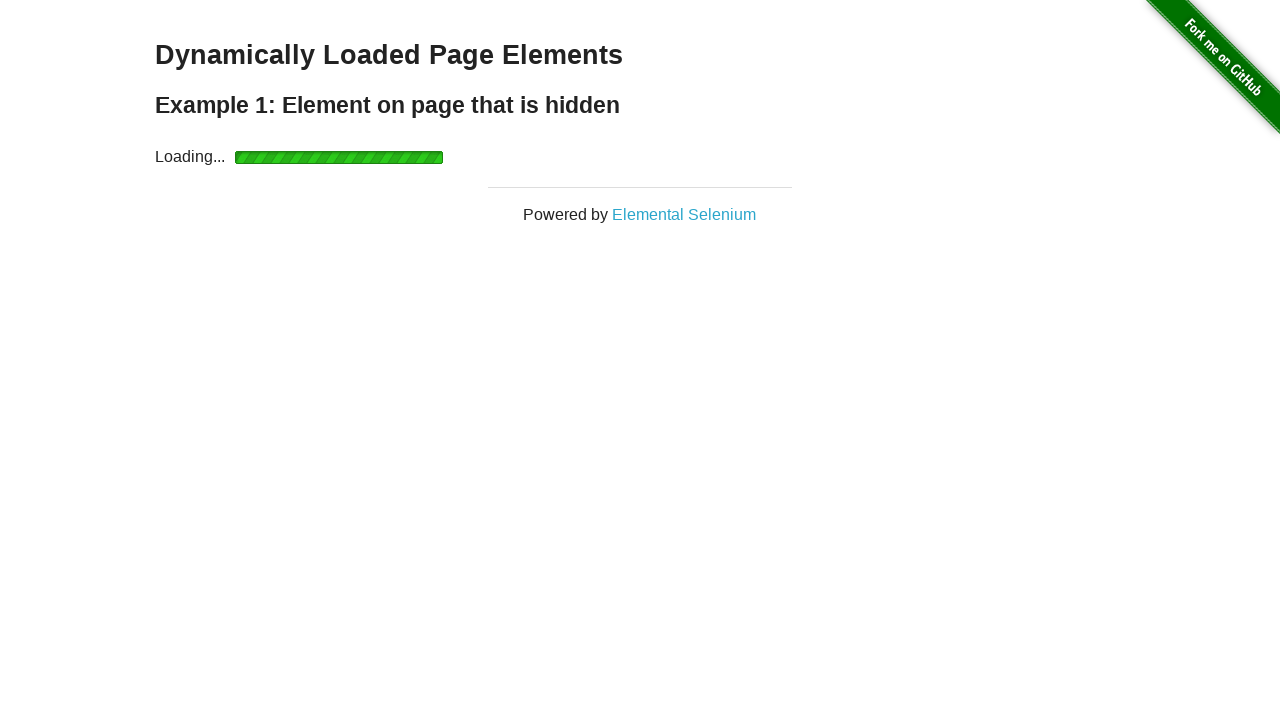

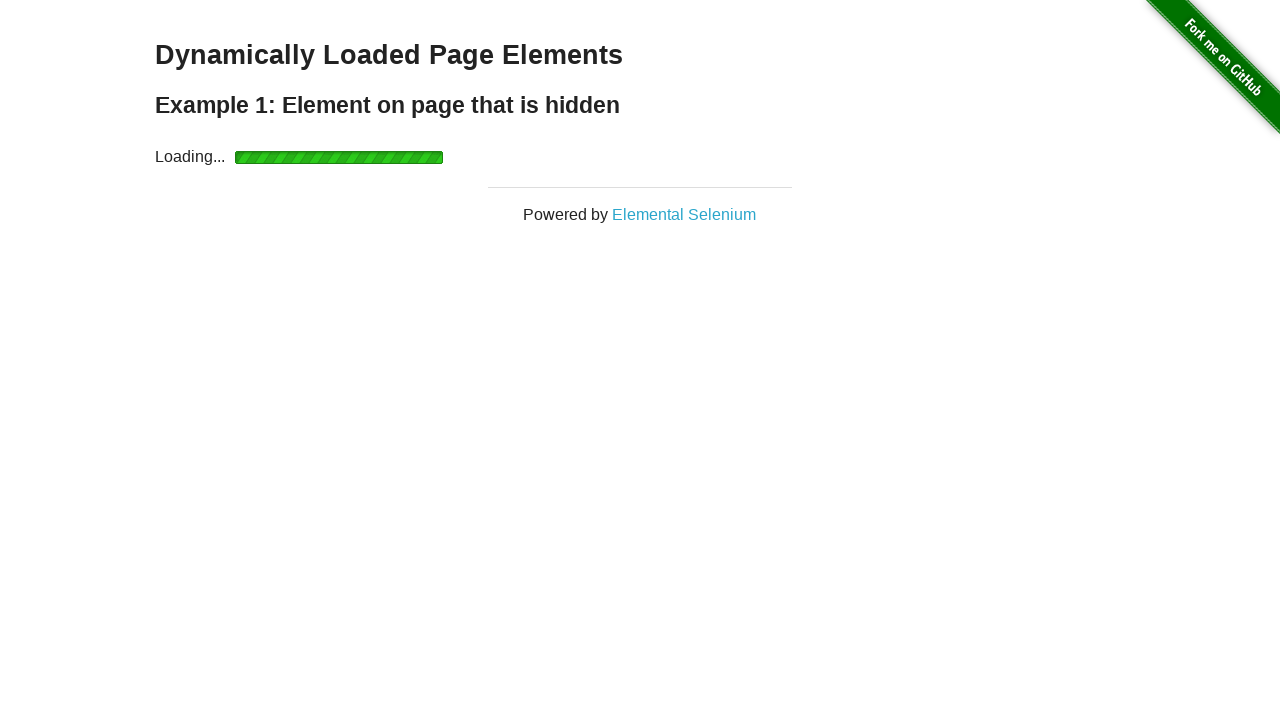